Tests select dropdown handling by clicking on a dropdown menu and selecting options using different methods: by index, by value, and by visible text.

Starting URL: https://rahulshettyacademy.com/AutomationPractice/

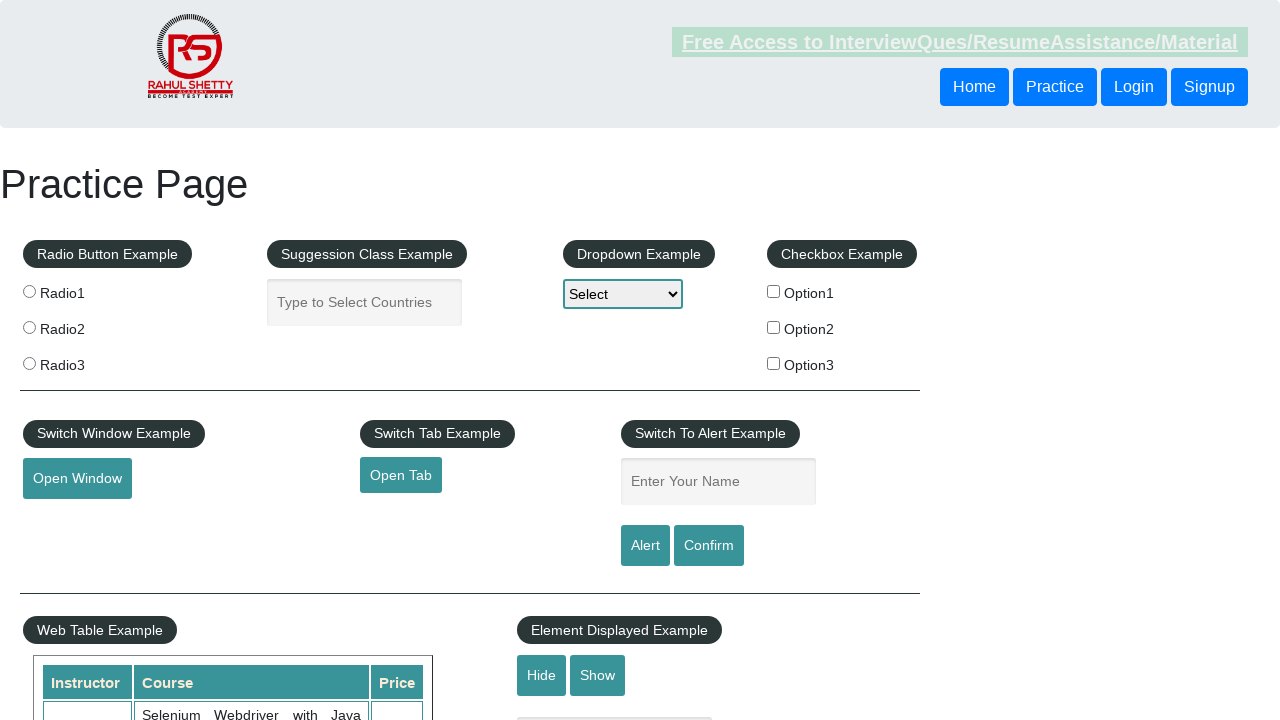

Clicked on dropdown menu with id 'dropdown-class-example' at (623, 294) on #dropdown-class-example
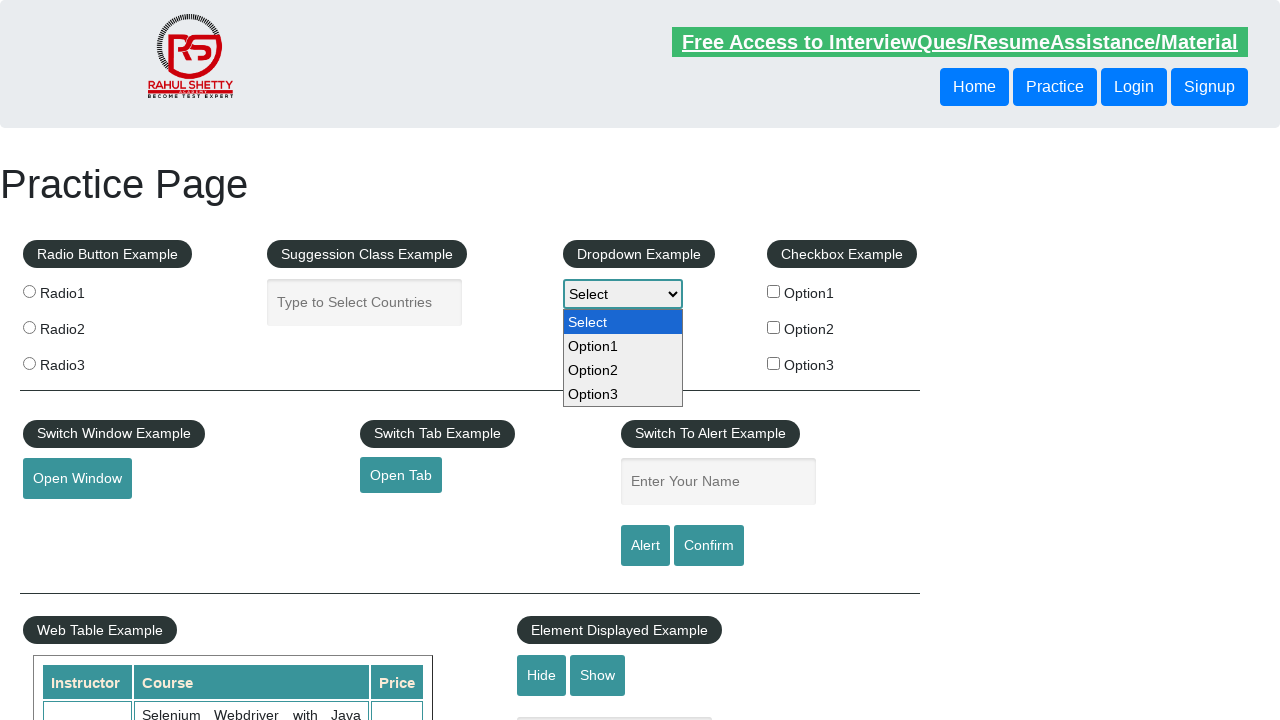

Selected option at index 3 from dropdown on #dropdown-class-example
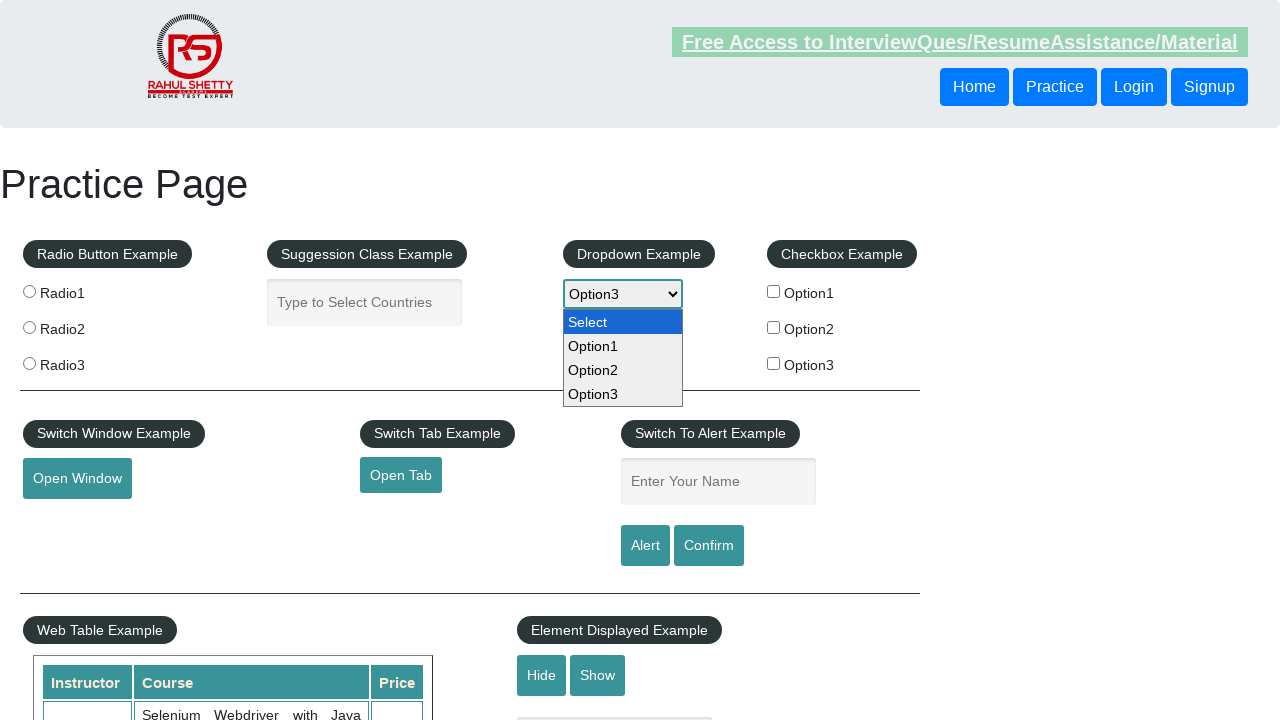

Selected option with value 'option2' from dropdown on #dropdown-class-example
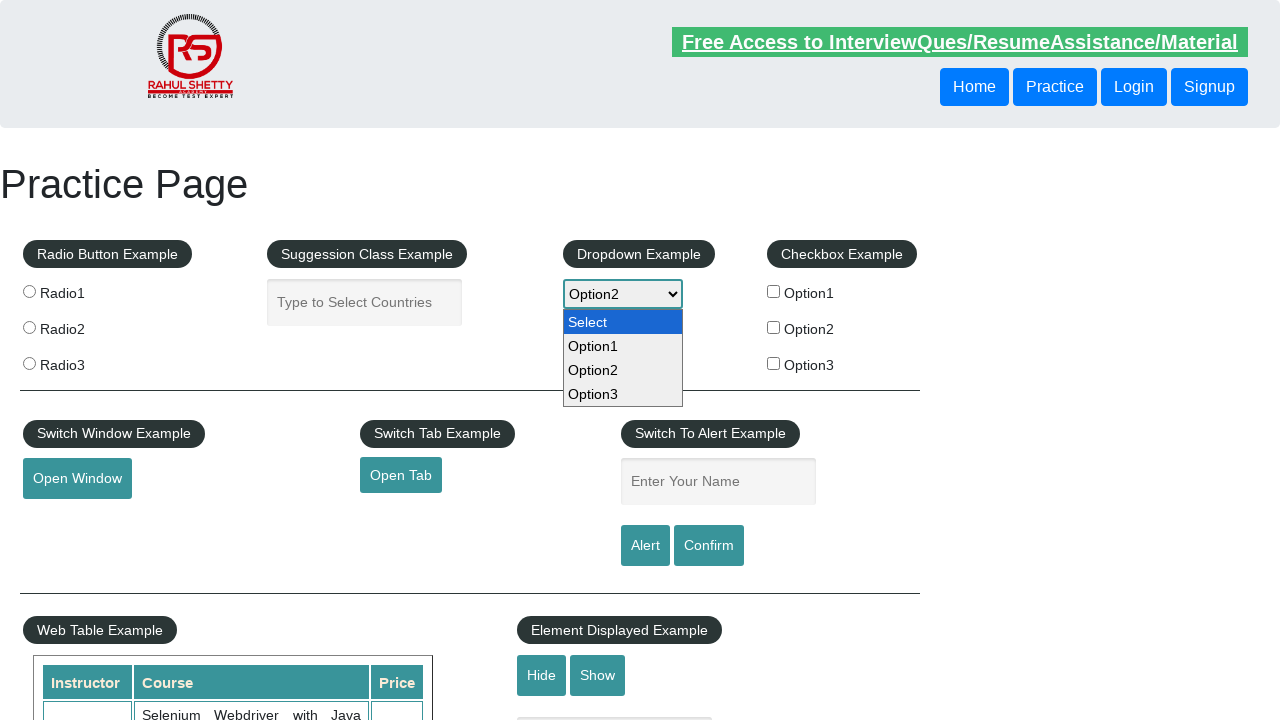

Selected option with visible text 'Option1' from dropdown on #dropdown-class-example
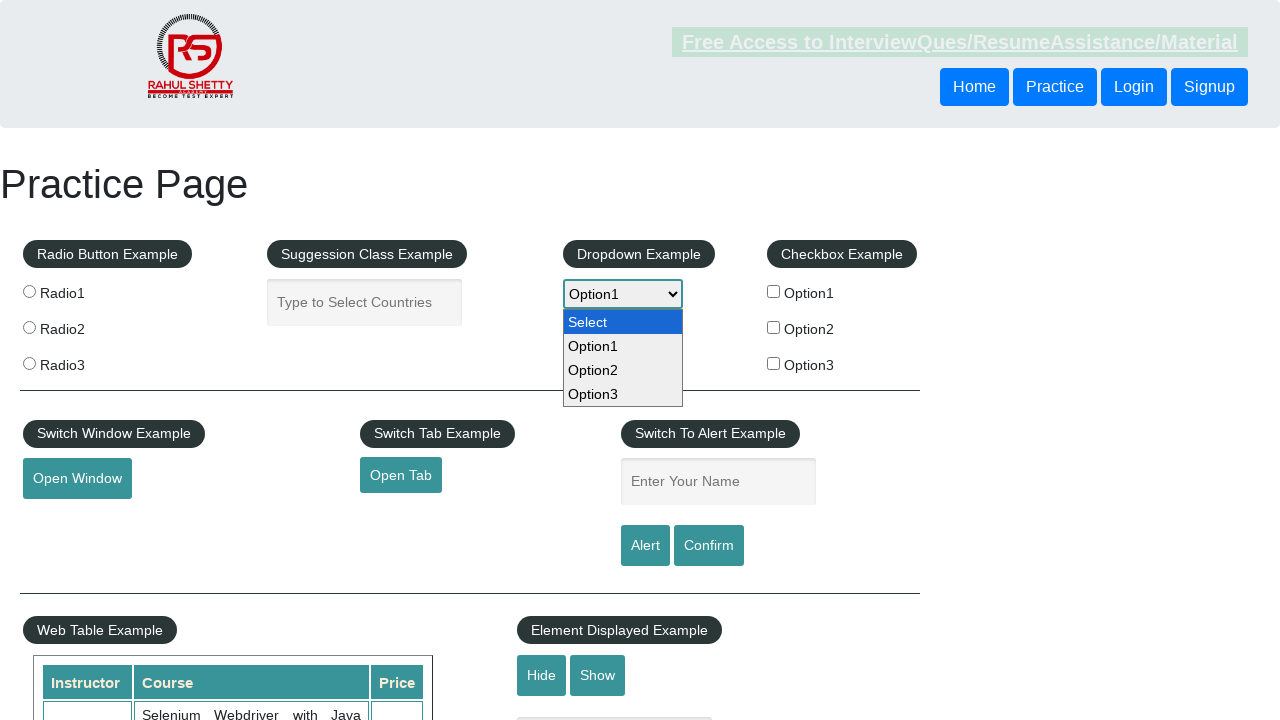

Selected first option (index 0) from dropdown on #dropdown-class-example
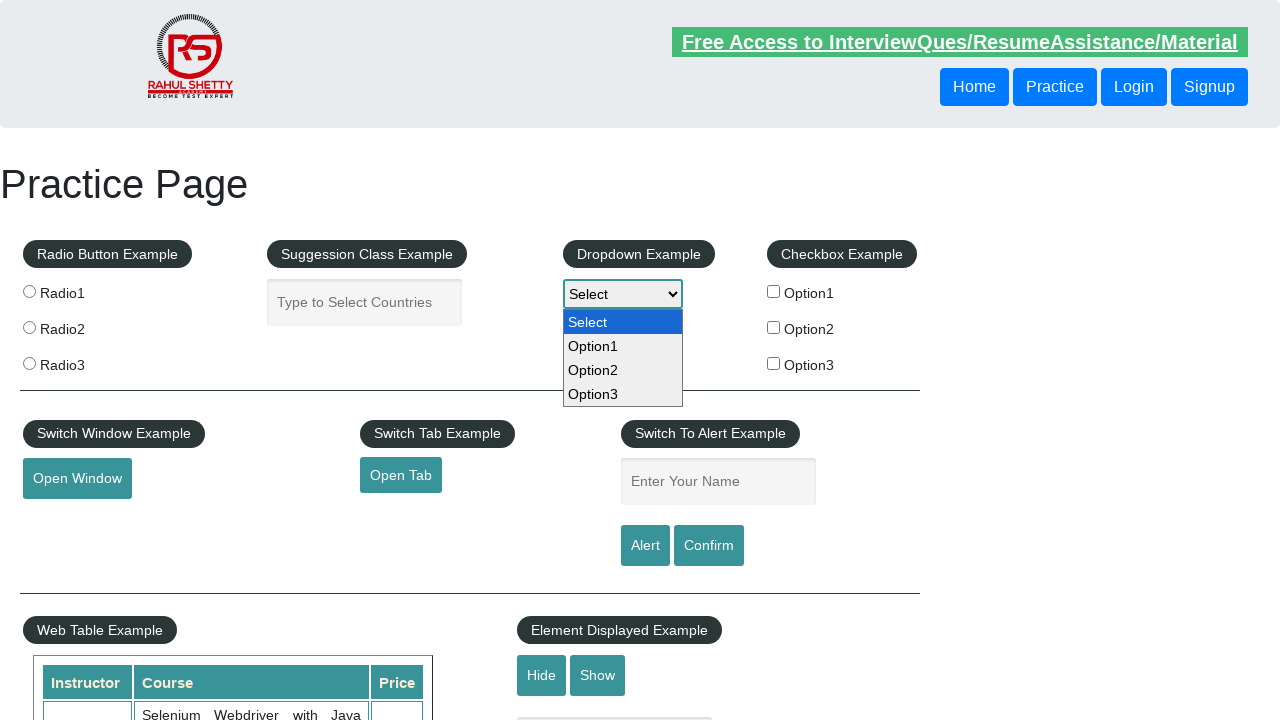

Verified dropdown menu is still visible and accessible
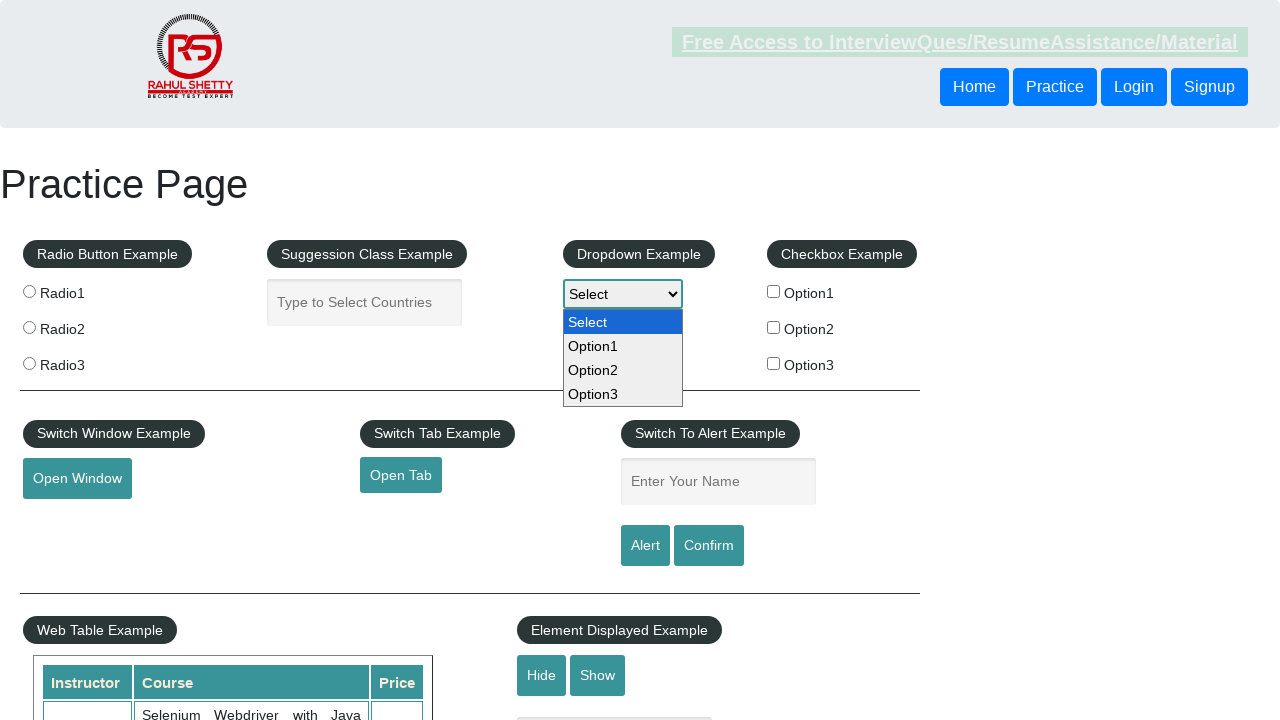

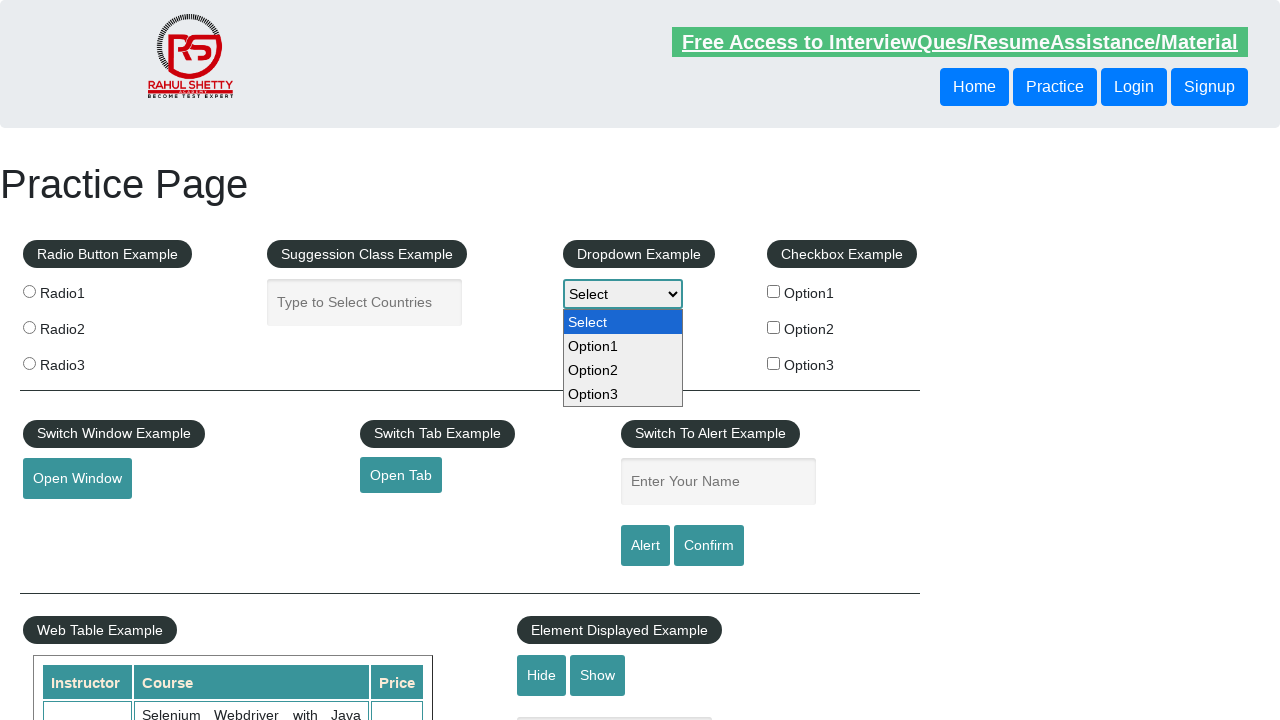